Tests a practice registration form by filling in personal details (name, email, phone, address), selecting gender and hobby options, choosing state and city from dropdowns, and submitting the form to verify the confirmation modal appears.

Starting URL: https://demoqa.com/automation-practice-form

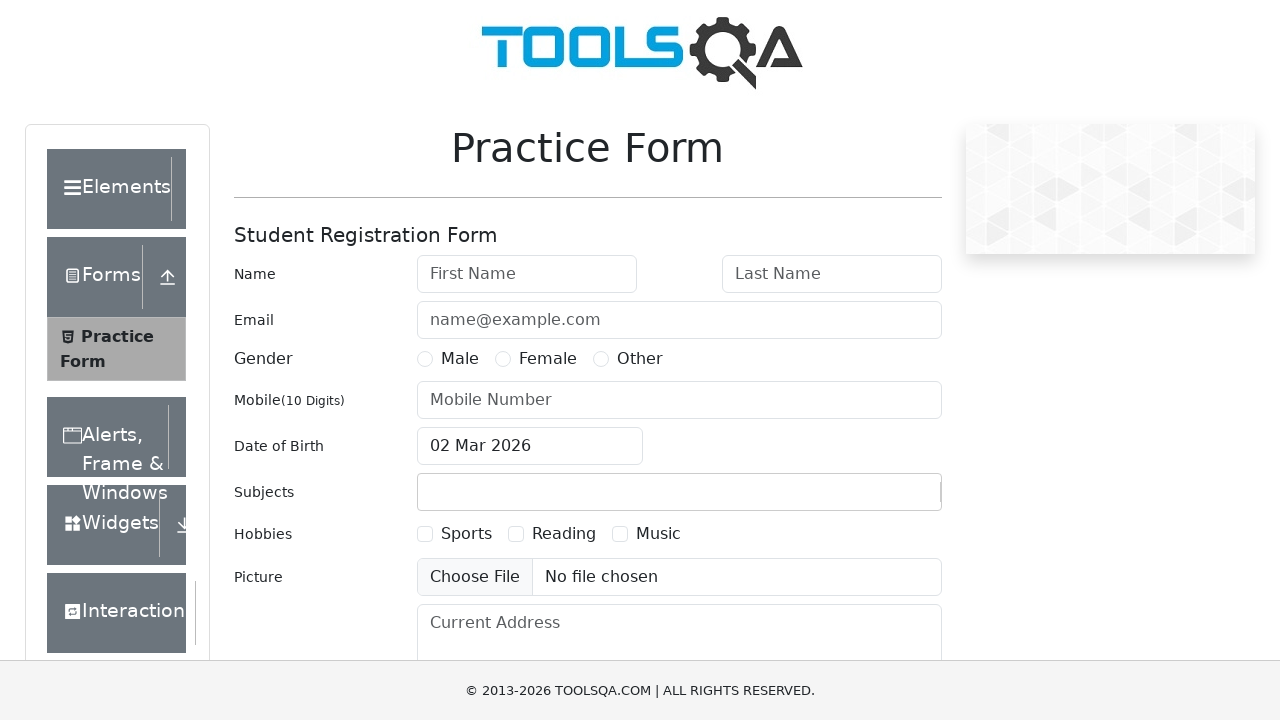

Filled first name field with 'Kate' on #firstName
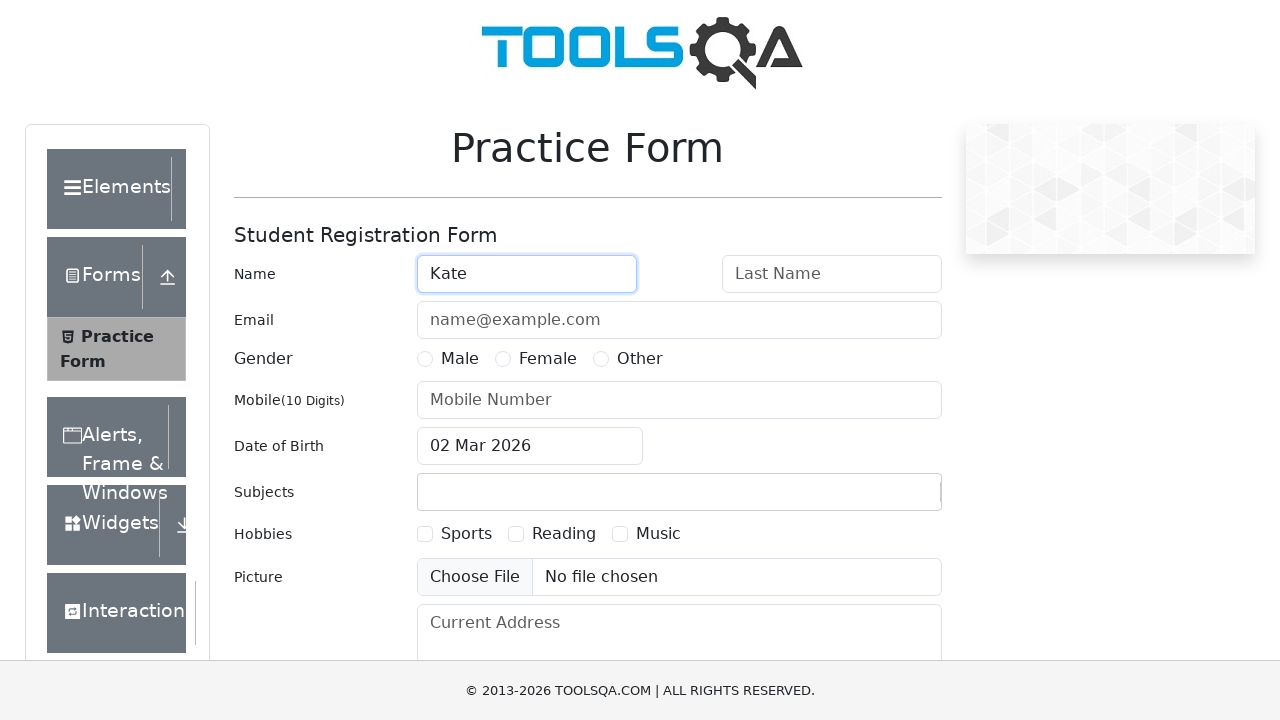

Filled last name field with 'Test' on #lastName
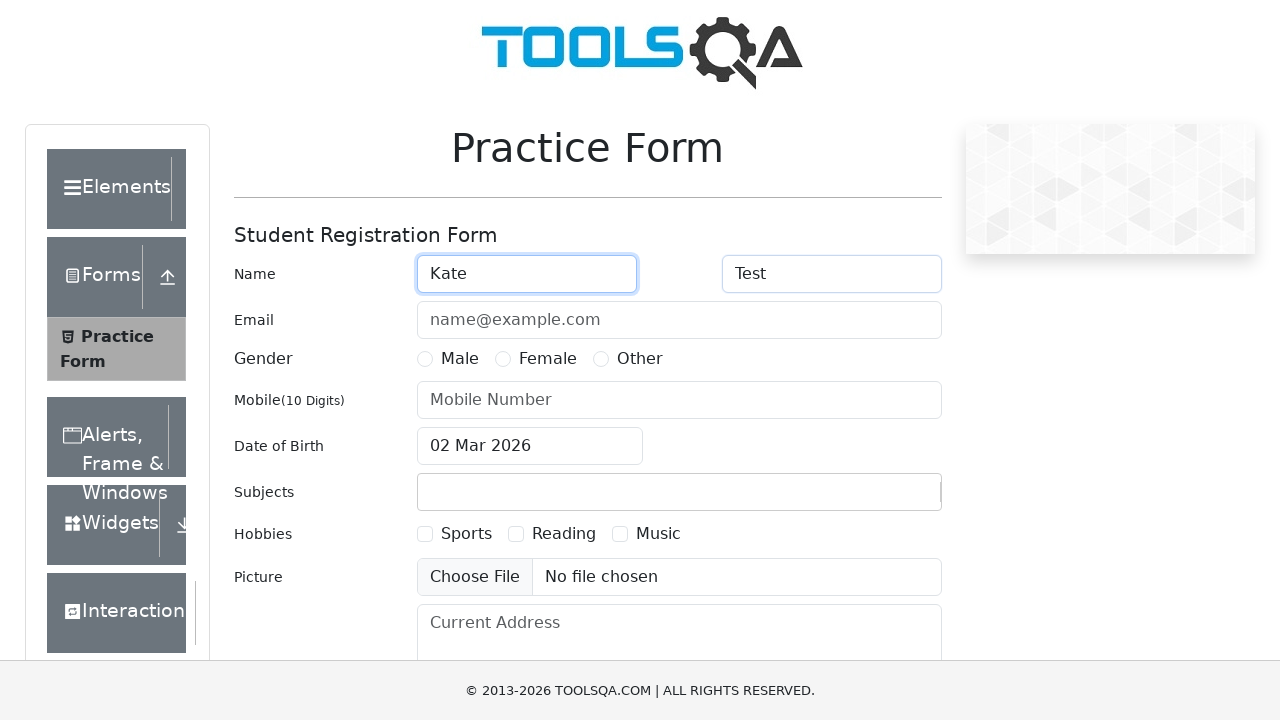

Filled email field with 'kate@test.test' on #userEmail
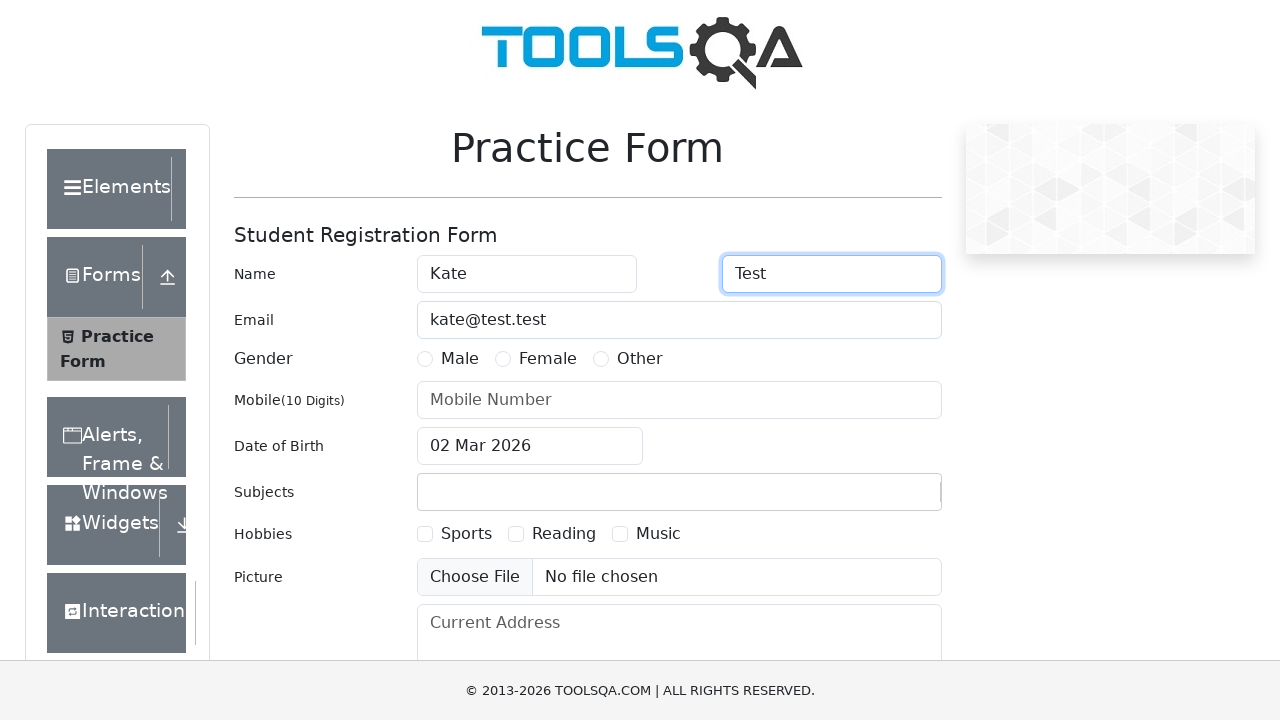

Selected Male gender option at (460, 359) on label[for='gender-radio-1']
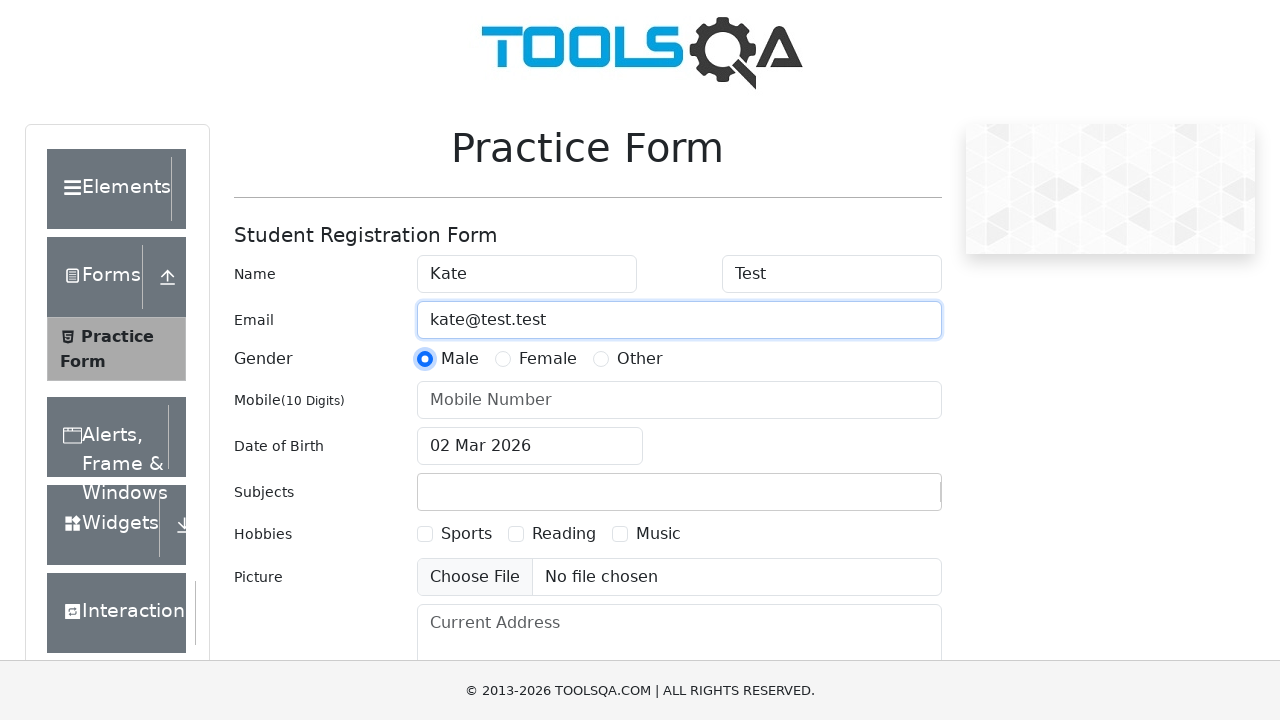

Filled mobile number field with '1234567890' on #userNumber
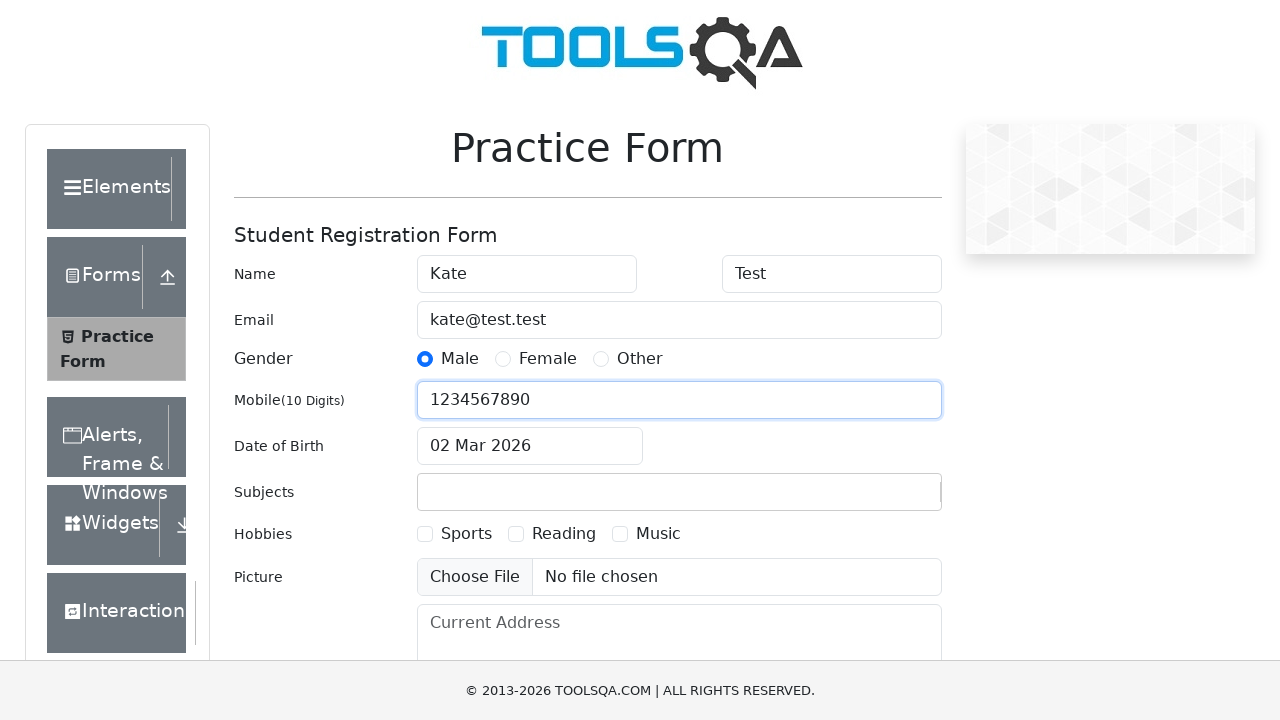

Filled subject field with Python description on #subjectsInput
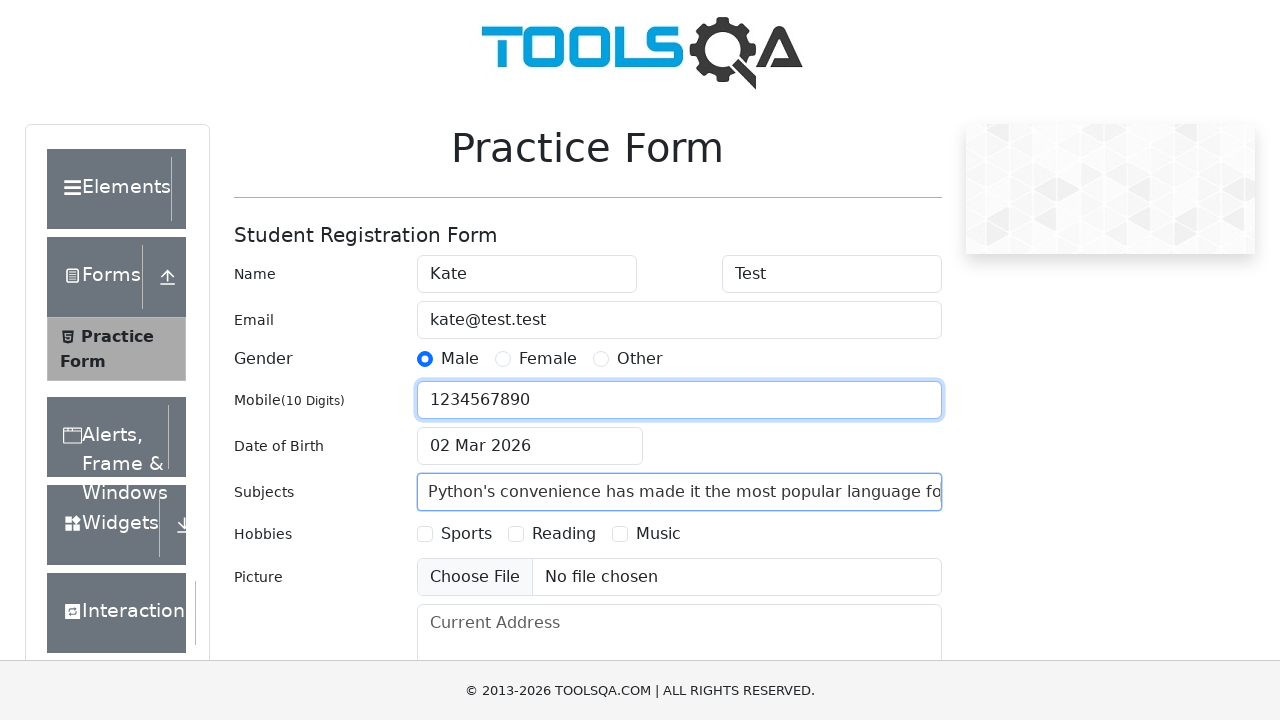

Selected Sports hobby option at (466, 534) on label[for='hobbies-checkbox-1']
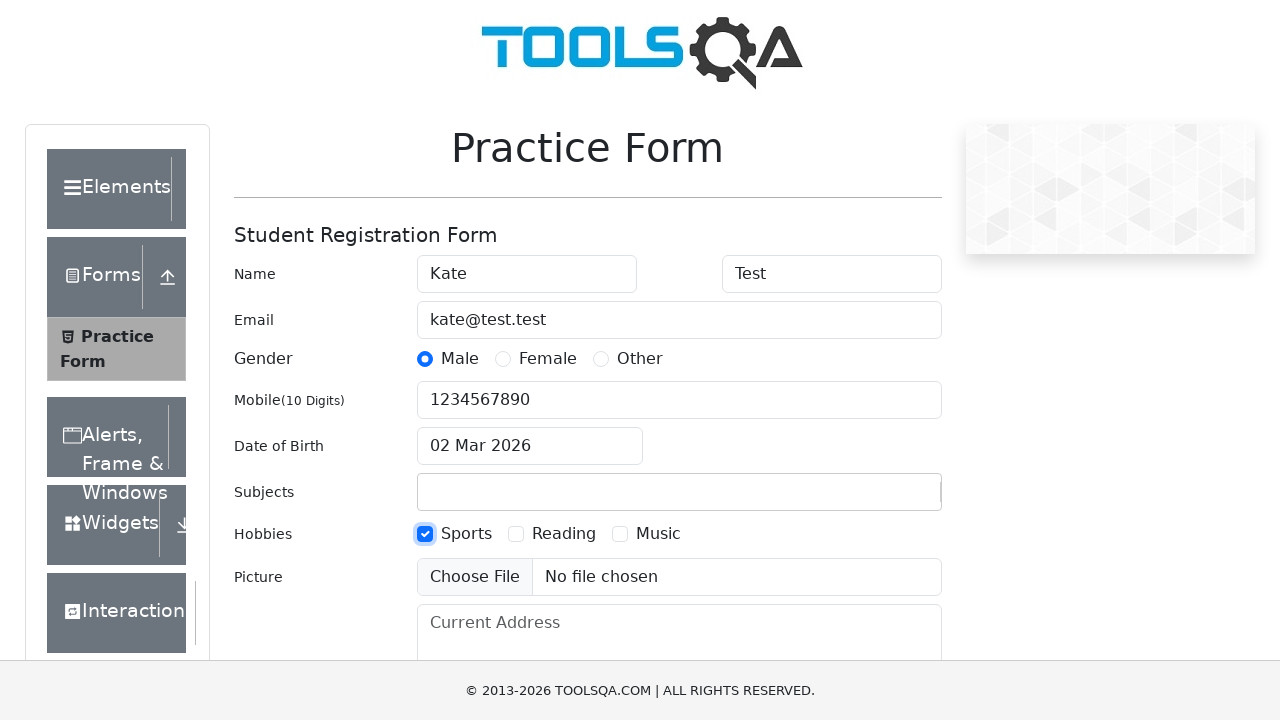

Filled current address field with '1st street Minsk' on #currentAddress
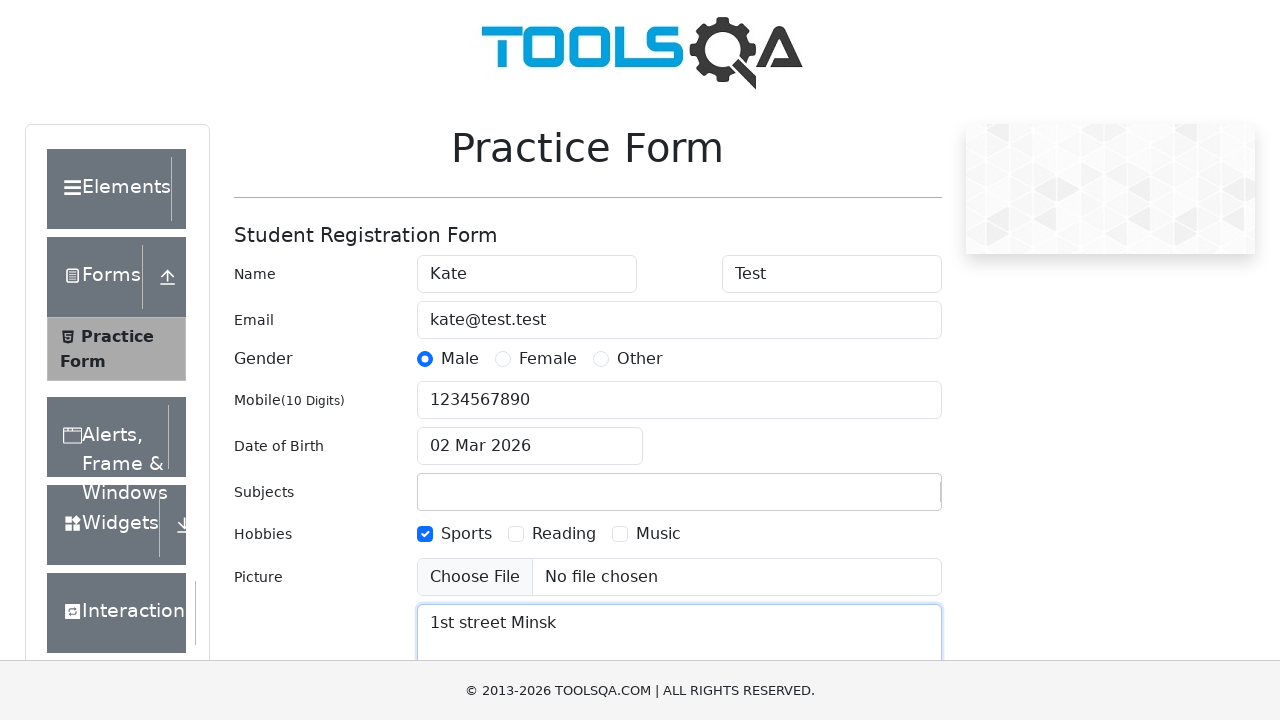

Clicked state dropdown to open options at (527, 437) on #state
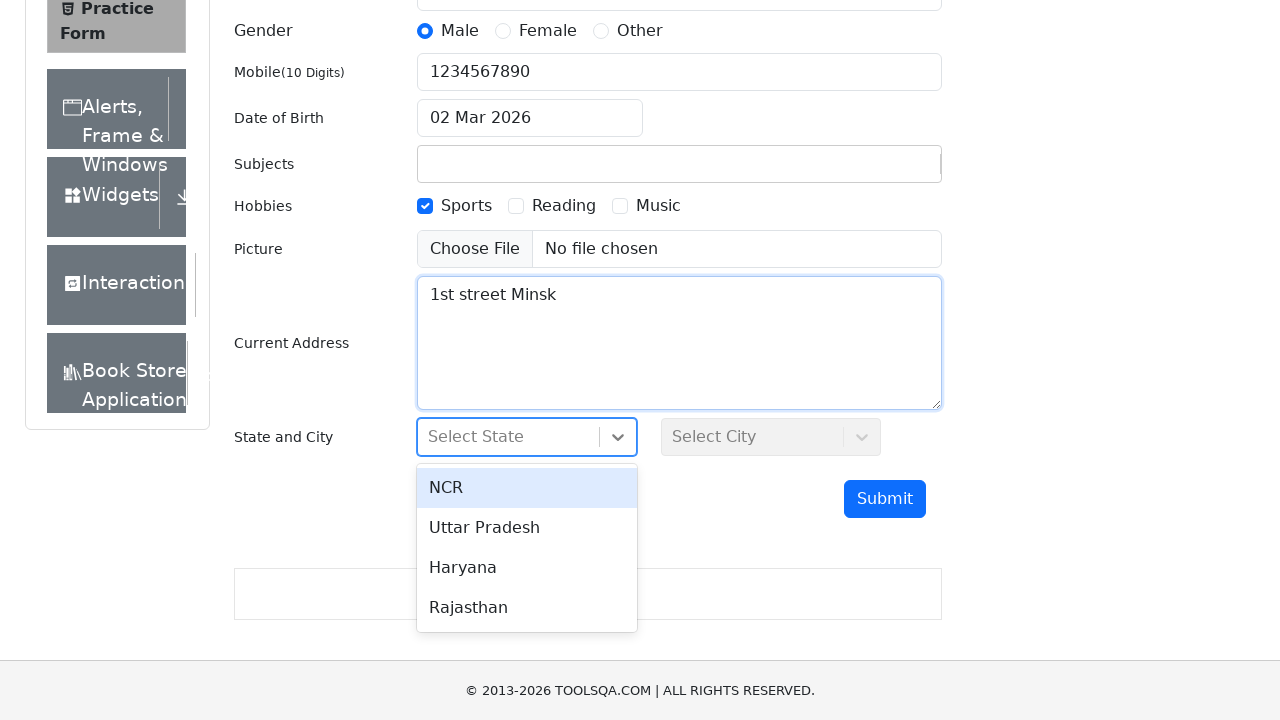

Selected NCR from state dropdown at (527, 488) on xpath=//div[text()='NCR']
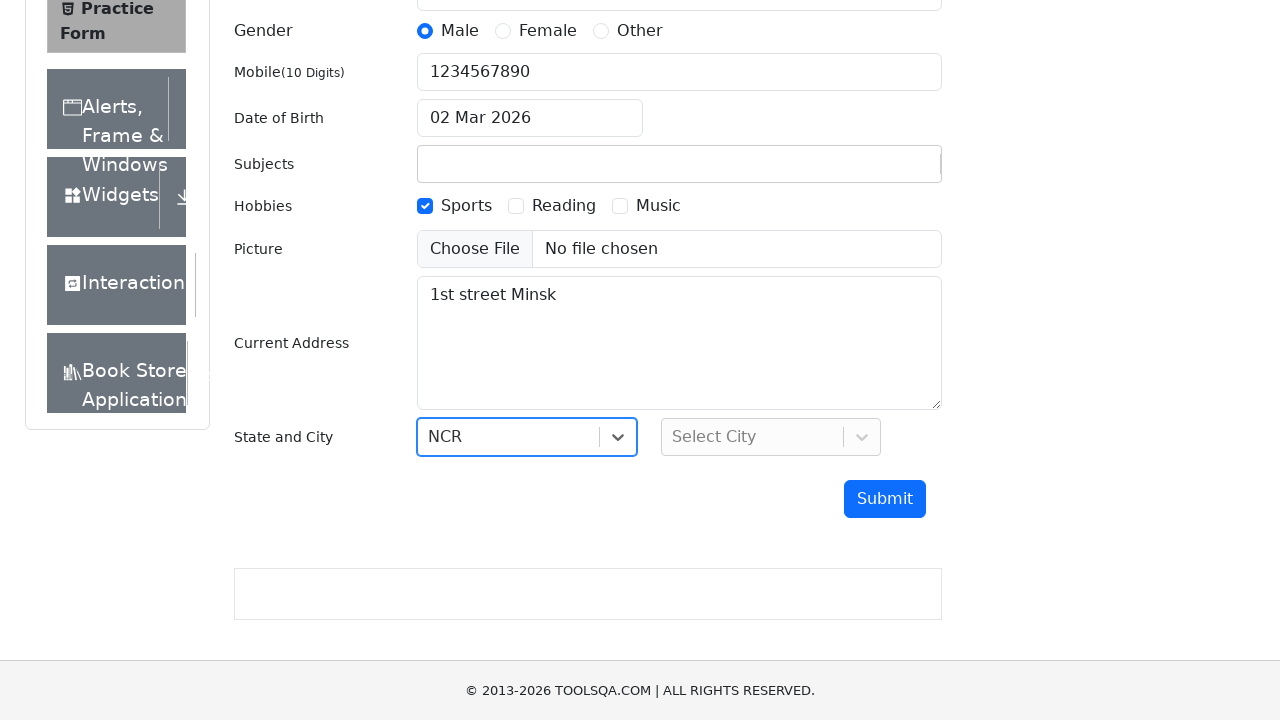

Clicked city dropdown to open options at (771, 437) on #city
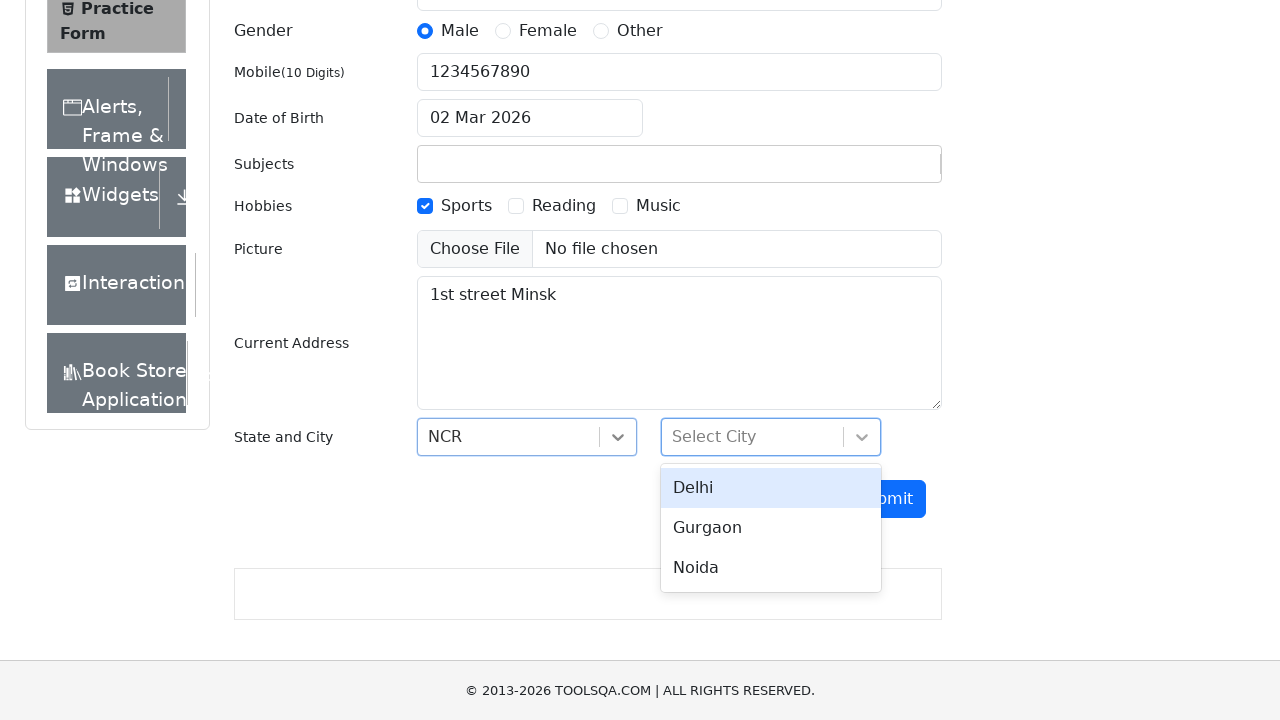

Selected Delhi from city dropdown at (771, 488) on xpath=//div[text()='Delhi']
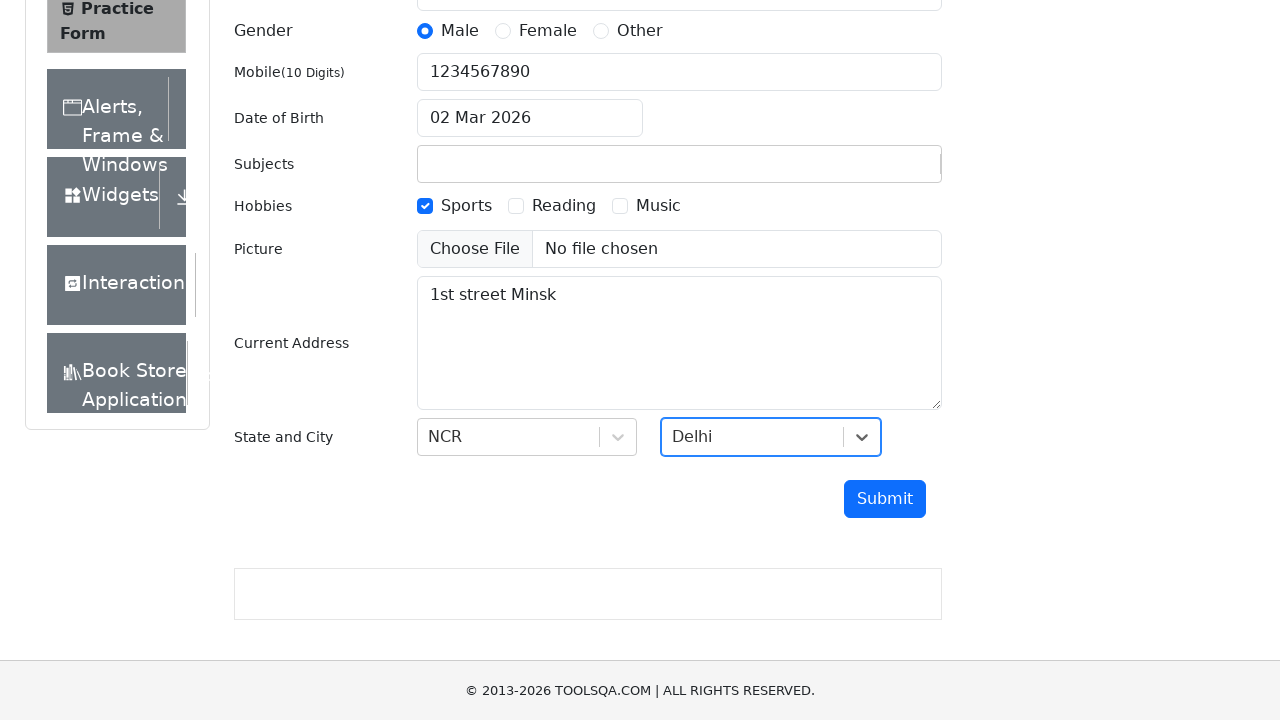

Clicked submit button to submit the form at (885, 499) on #submit
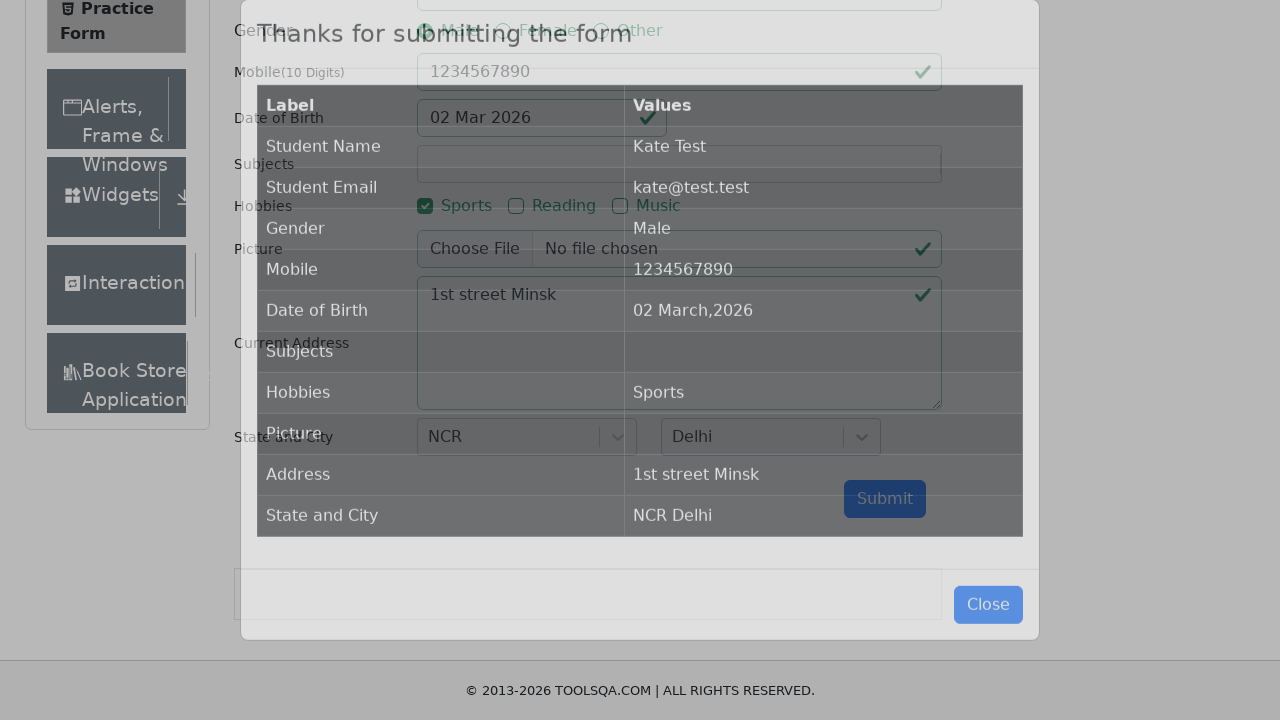

Confirmation modal appeared after form submission
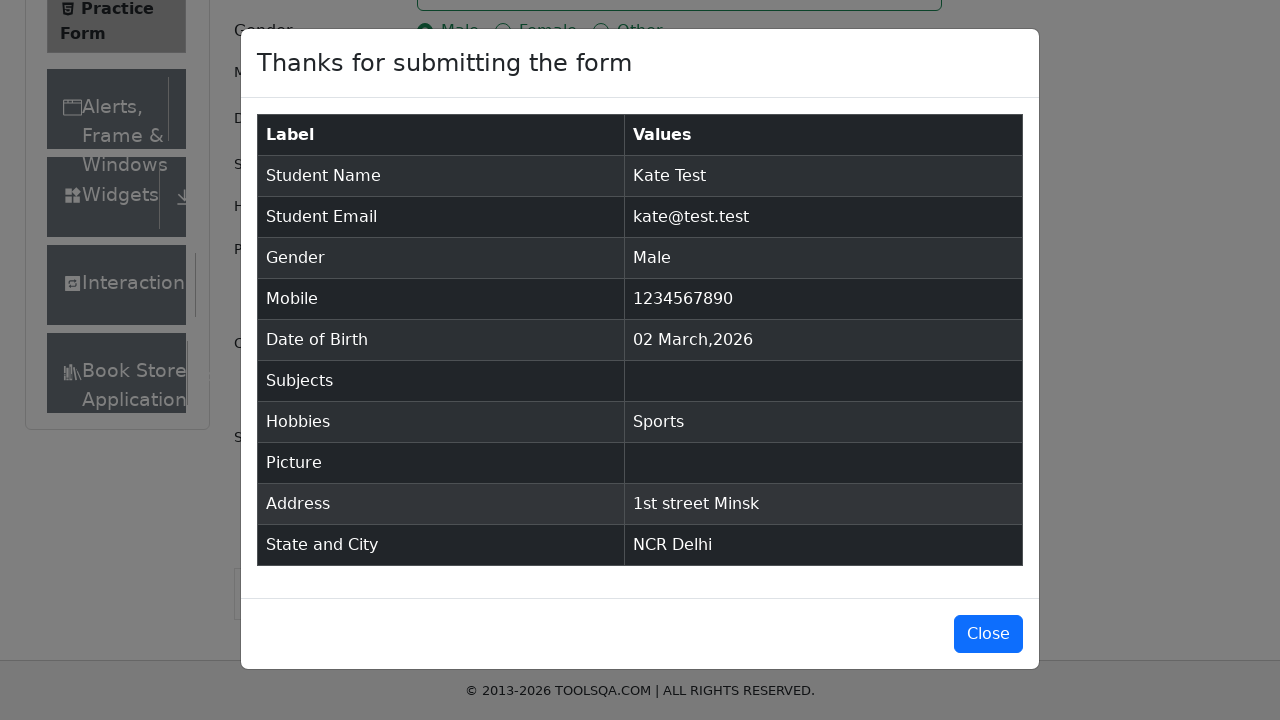

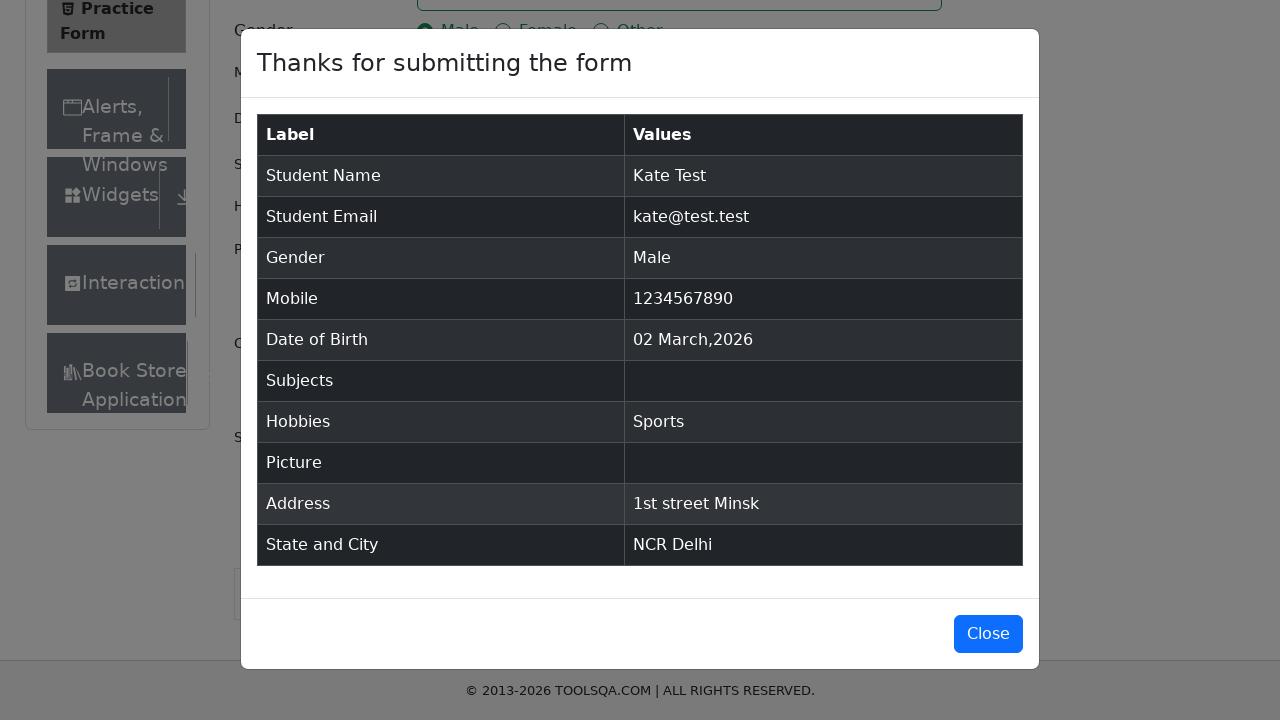